Tests that pressing Ctrl+K keyboard shortcut on Tailwind CSS website opens the search dialog

Starting URL: https://tailwindcss.com/

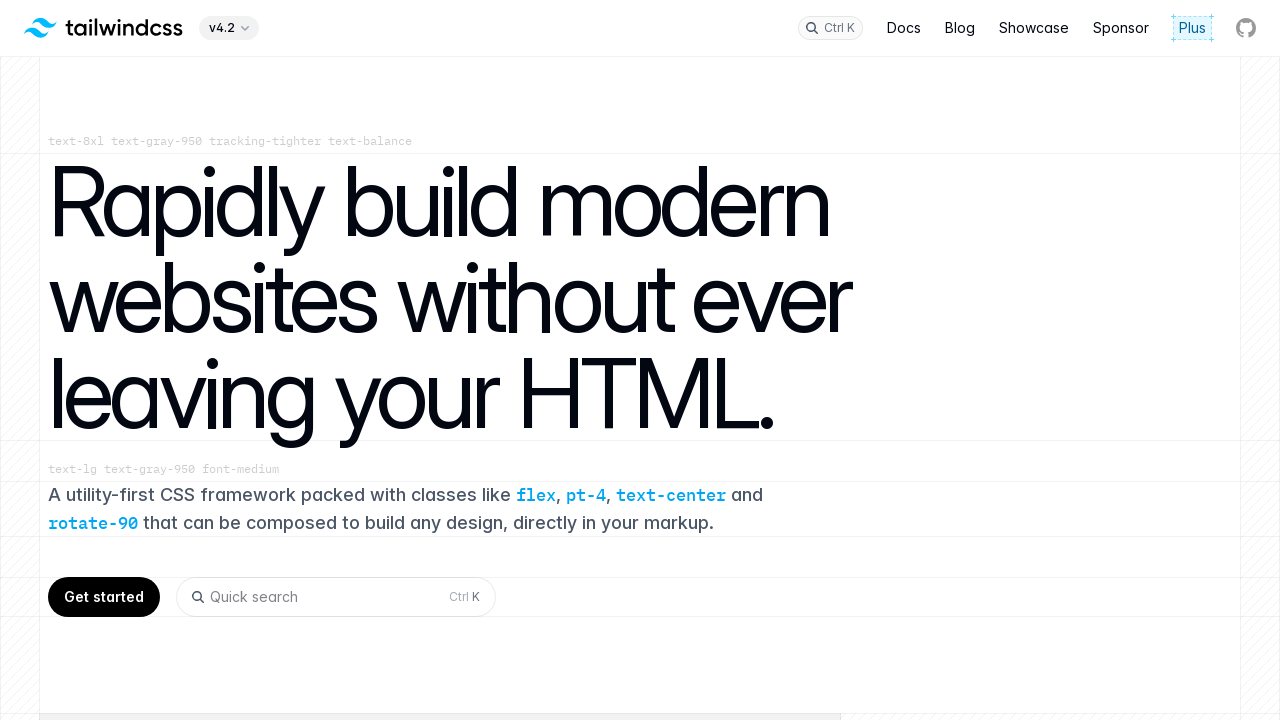

Navigated to Tailwind CSS website
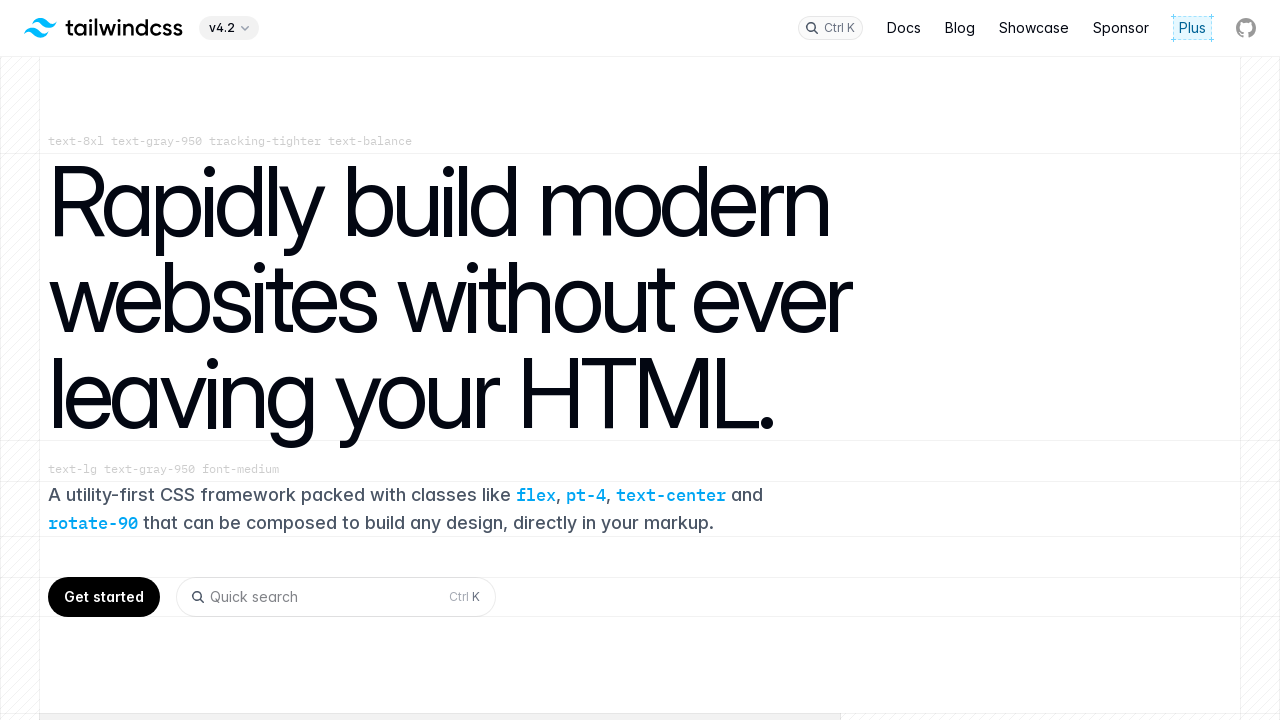

Pressed Ctrl+K keyboard shortcut on body element on body
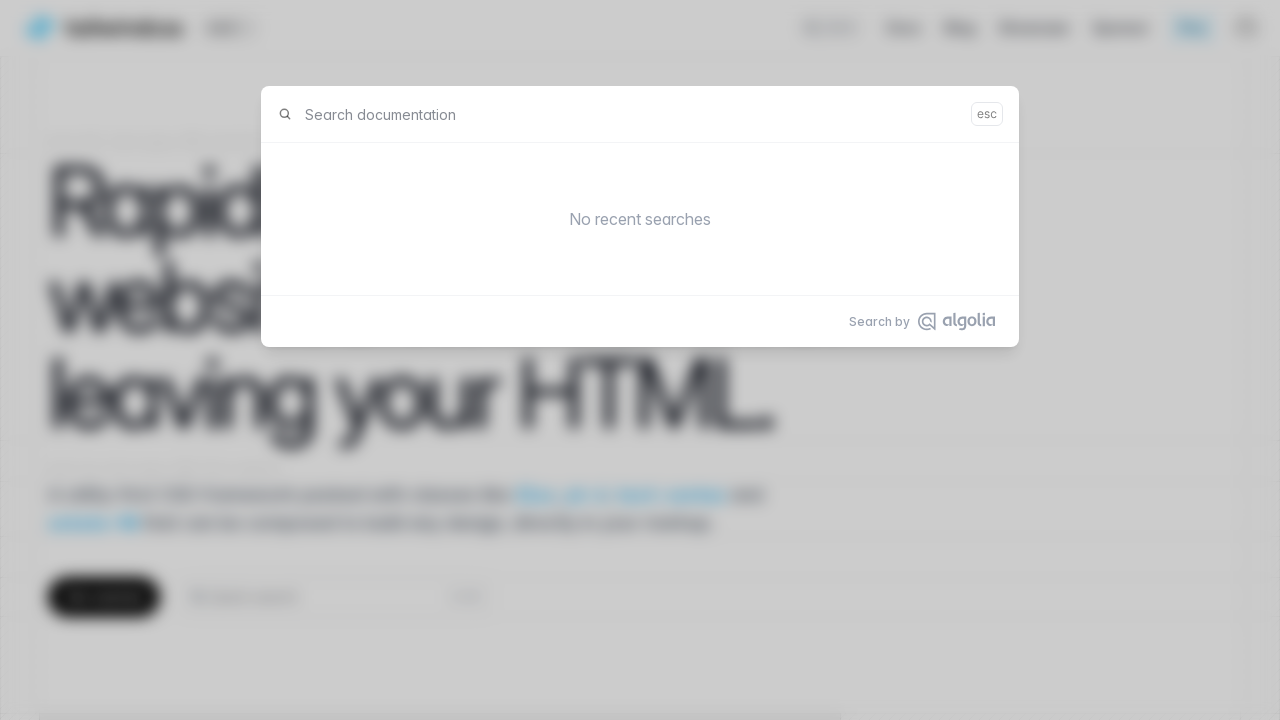

Search dialog input field appeared after Ctrl+K
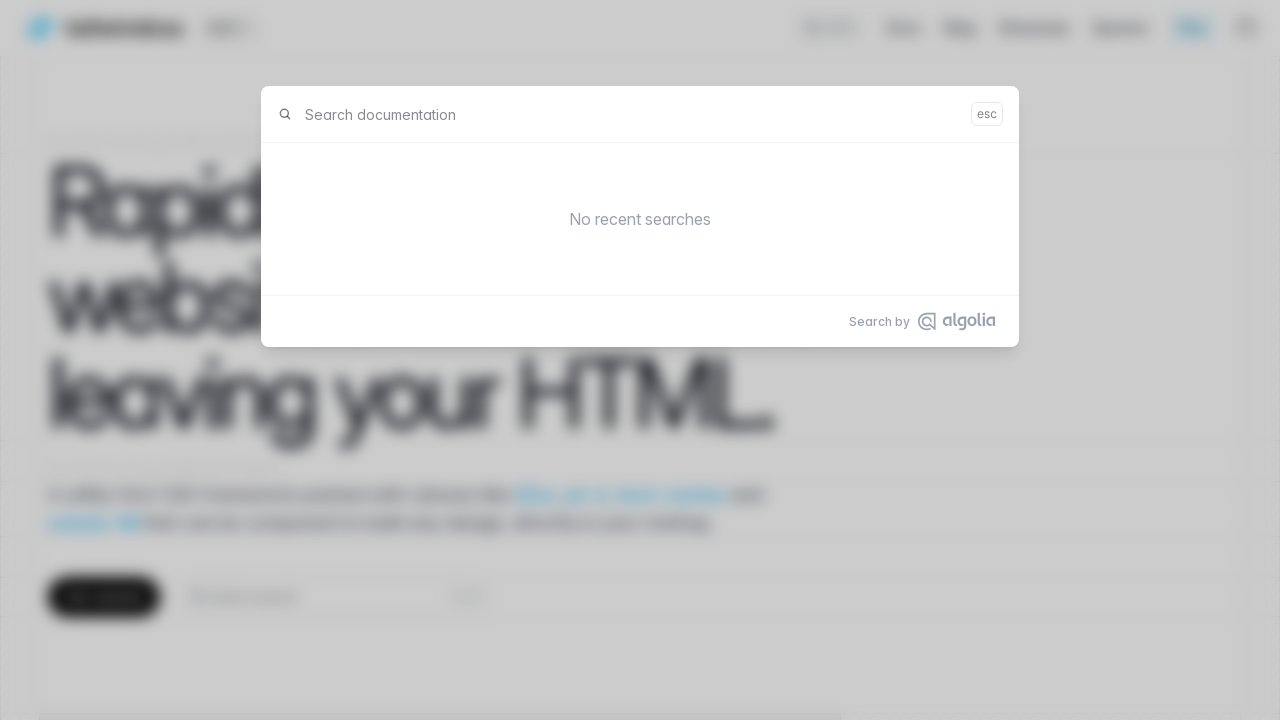

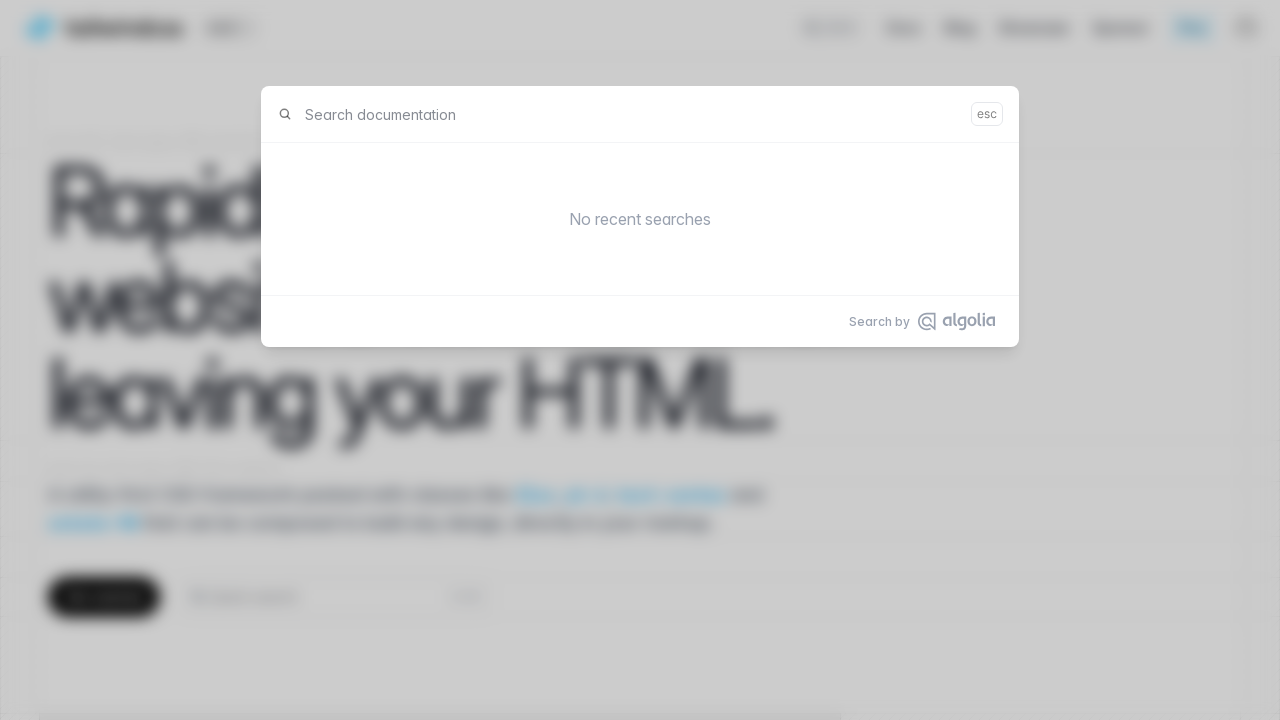